Navigates to anhtester.com and clicks on the "API Testing" section heading to access that content area.

Starting URL: https://anhtester.com

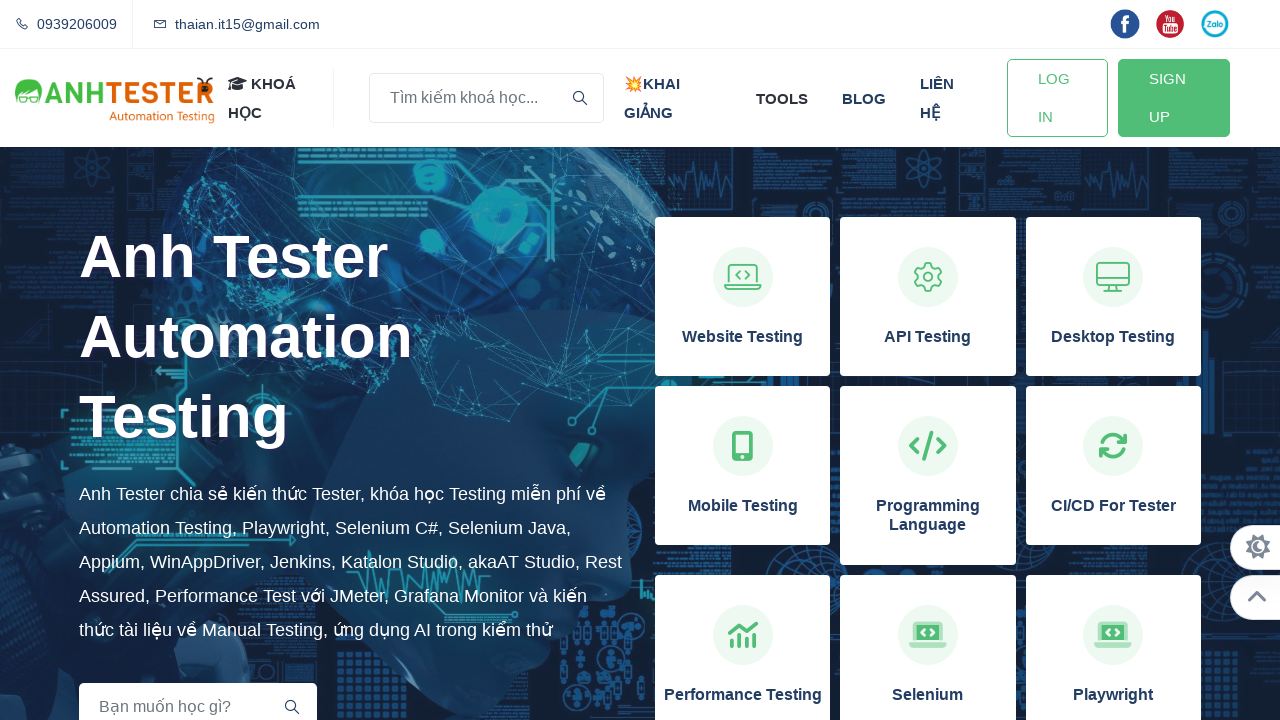

Navigated to https://anhtester.com
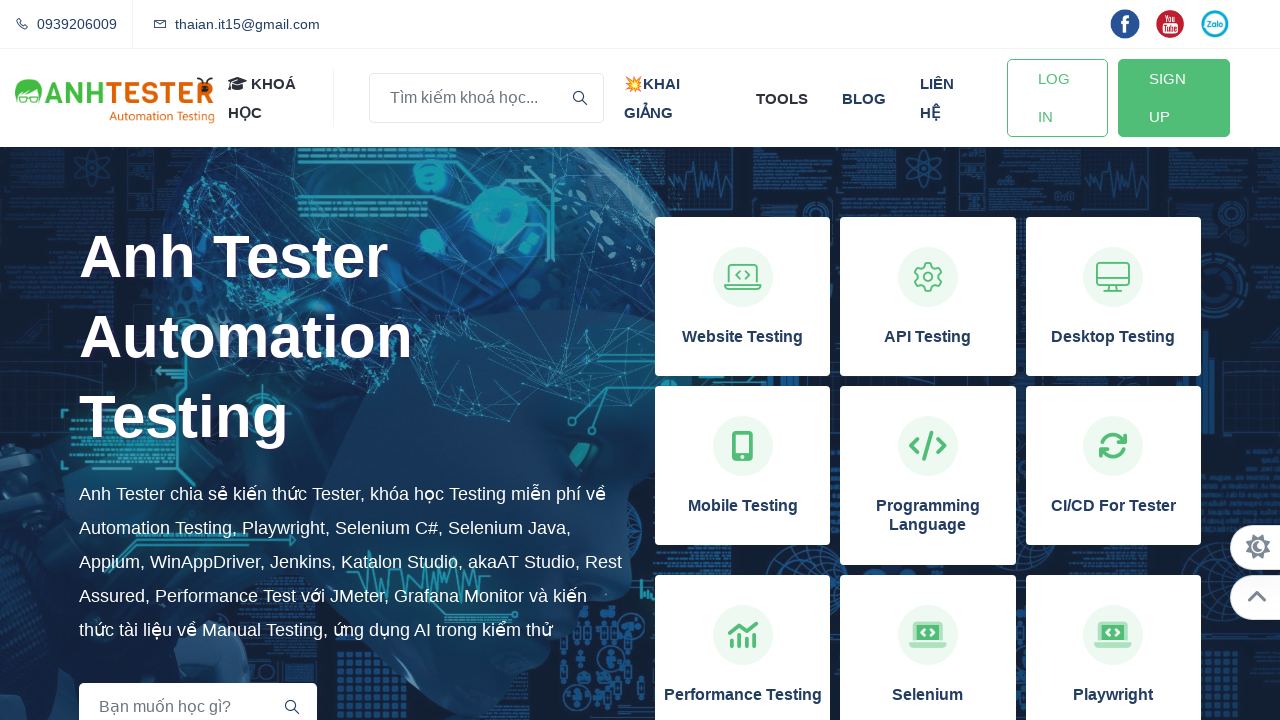

Clicked on the 'API Testing' section heading at (928, 337) on xpath=//h3[normalize-space()='API Testing']
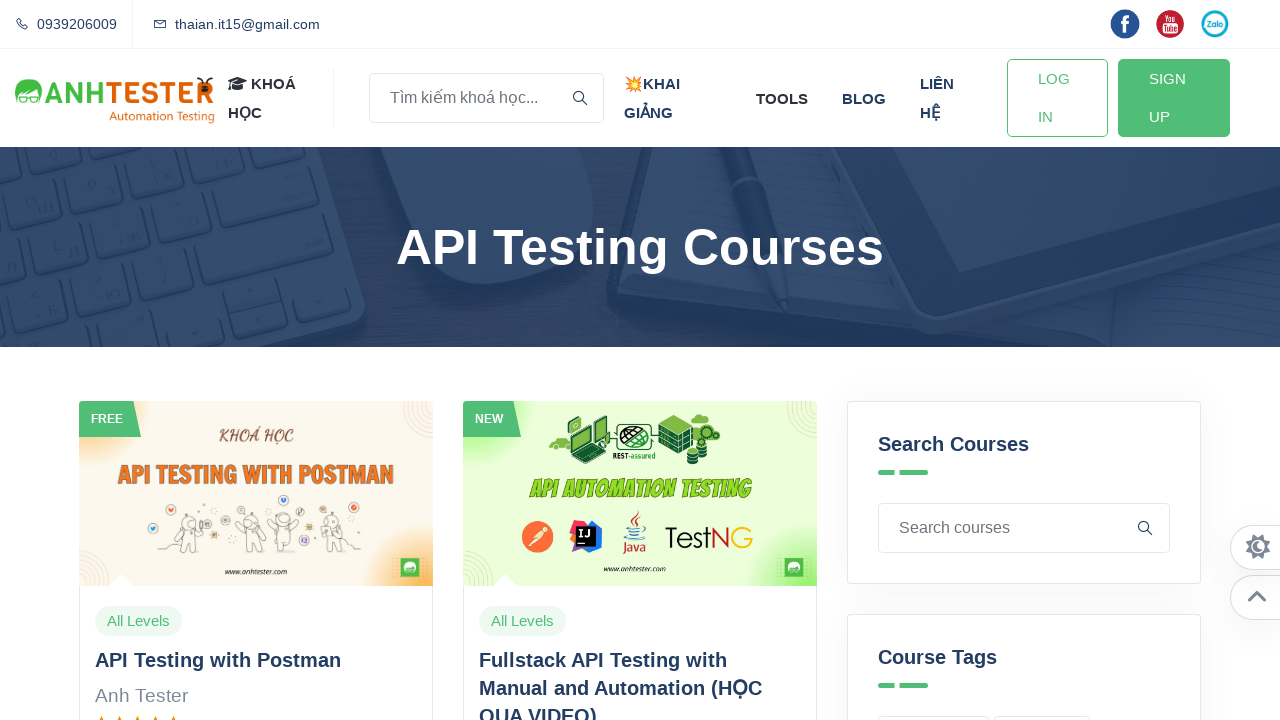

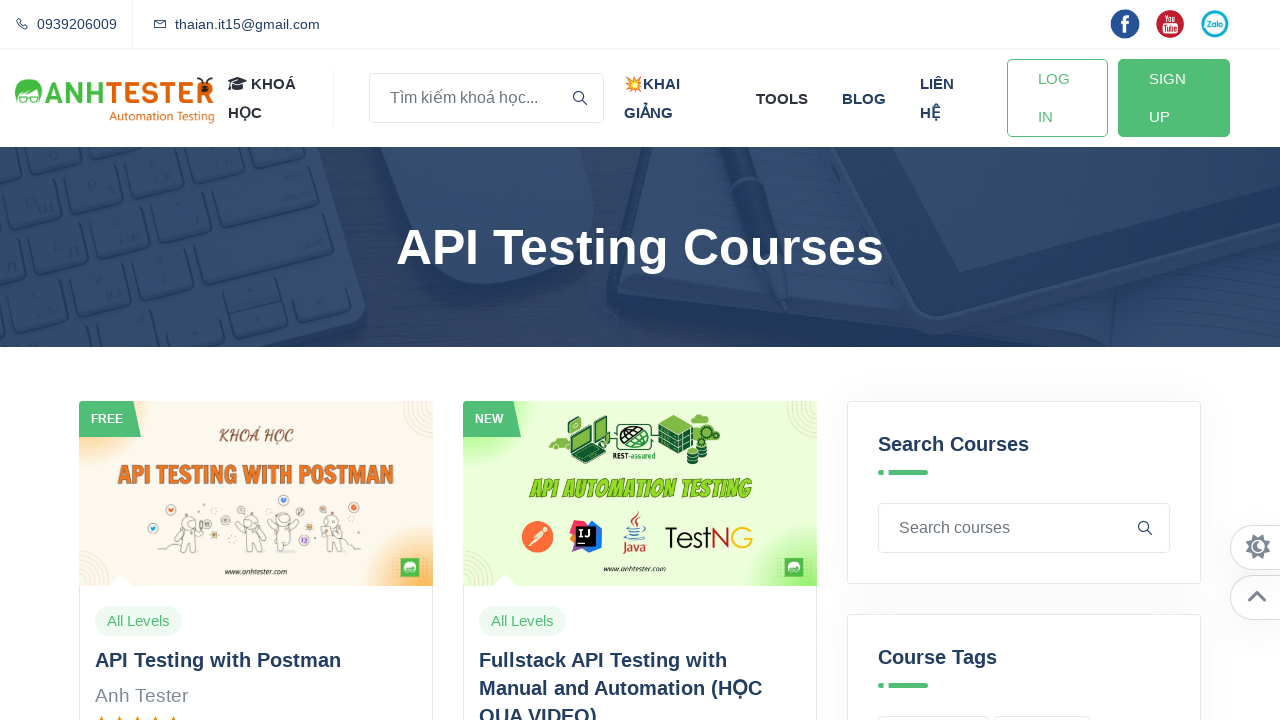